Tests clicking a JavaScript confirm dialog and dismissing (canceling) it, verifying the cancel result

Starting URL: https://the-internet.herokuapp.com/

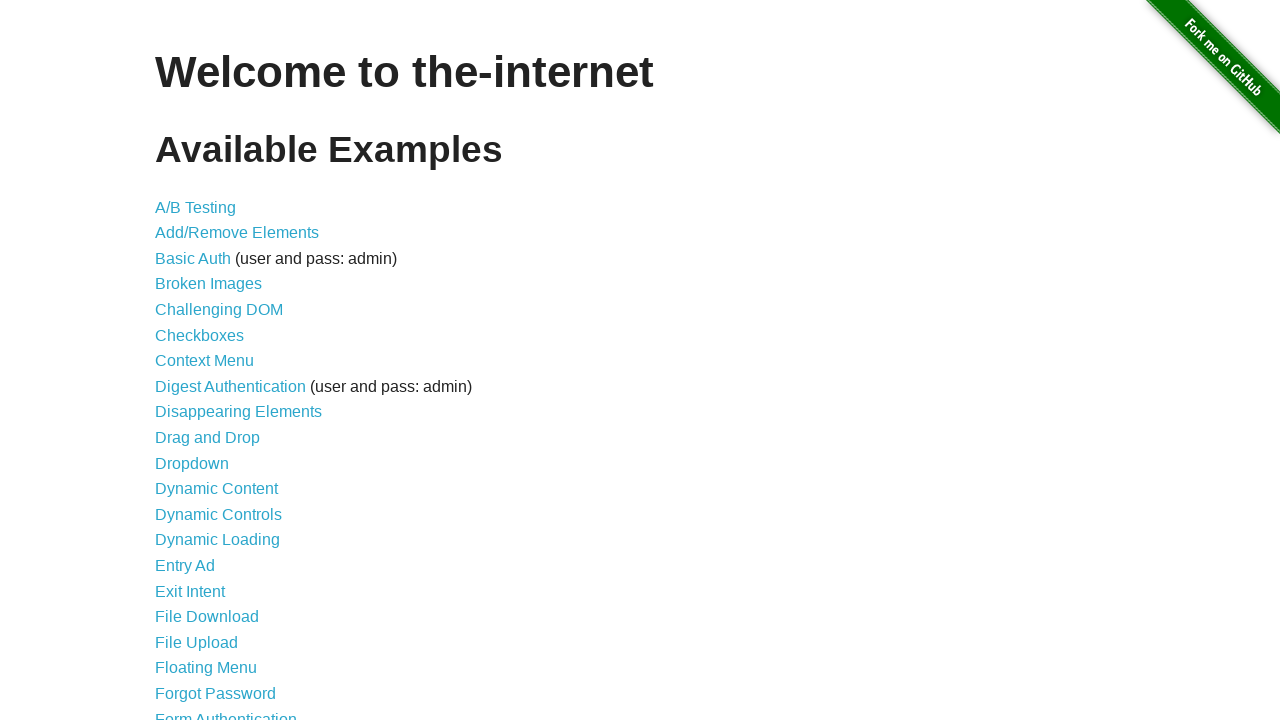

Clicked JavaScript Alerts link at (214, 361) on a[href='/javascript_alerts']
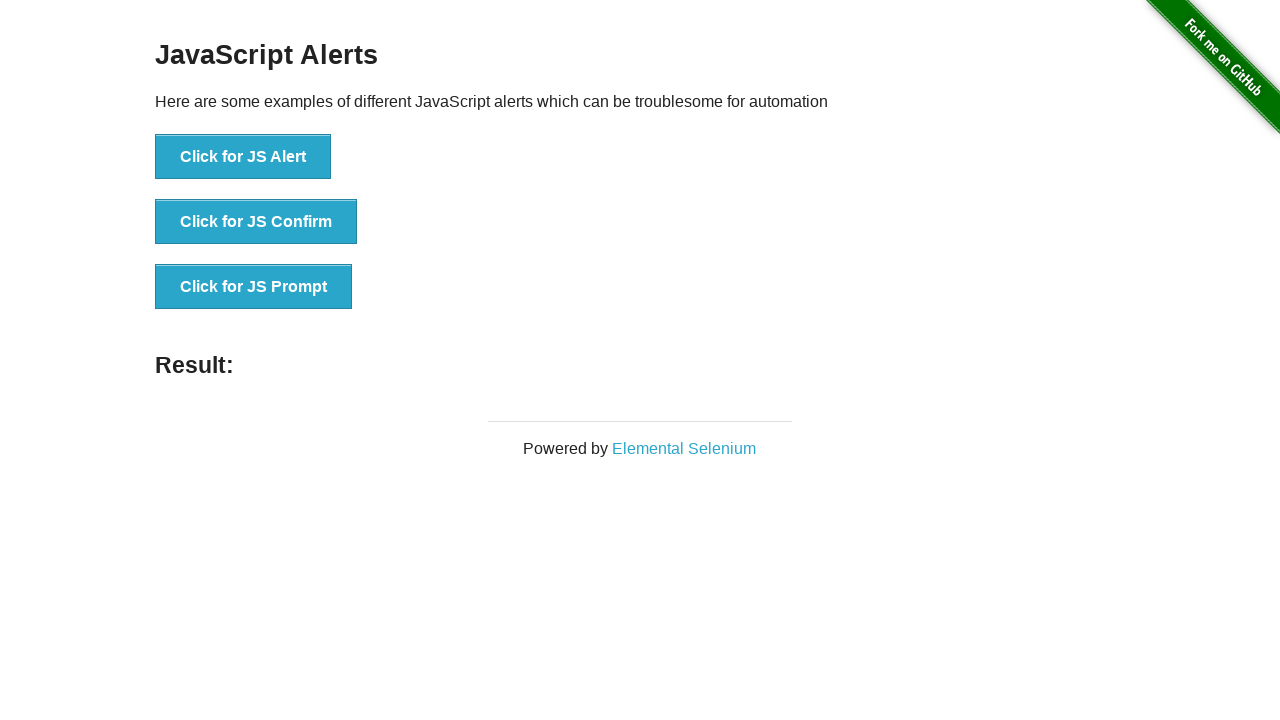

Set up dialog handler to dismiss confirm dialog
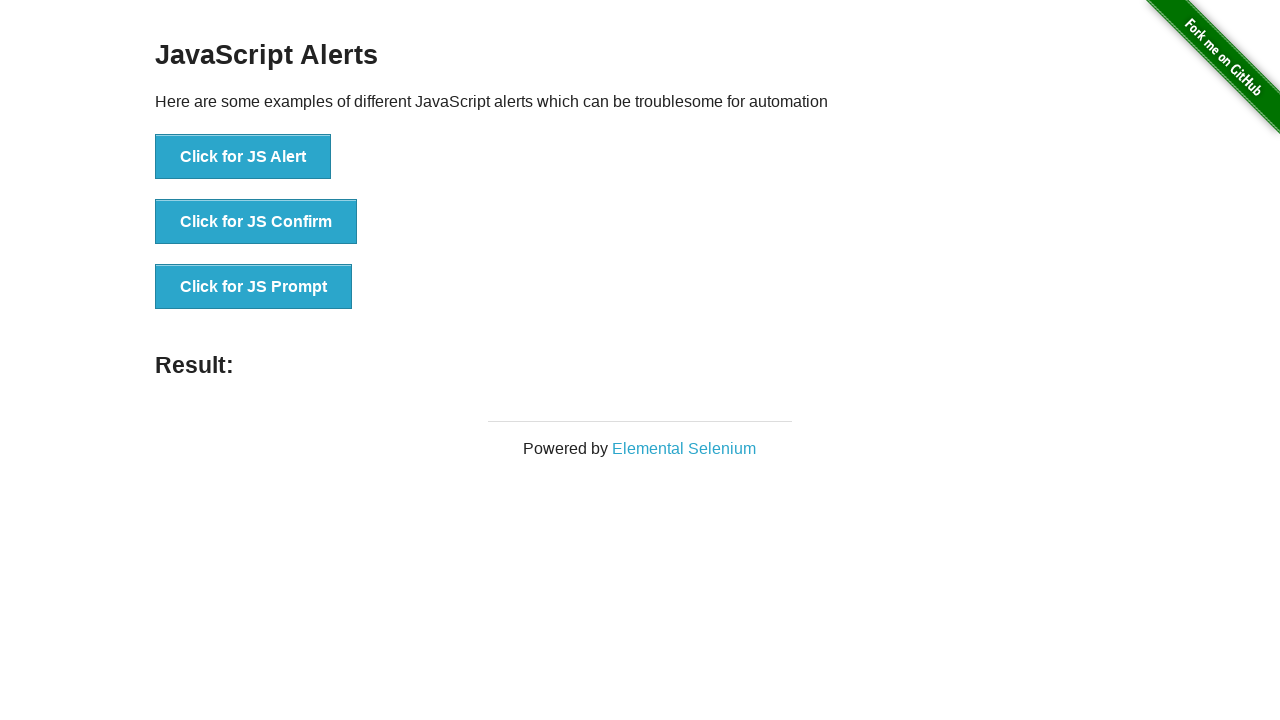

Clicked JS Confirm button at (256, 222) on button[onclick='jsConfirm()']
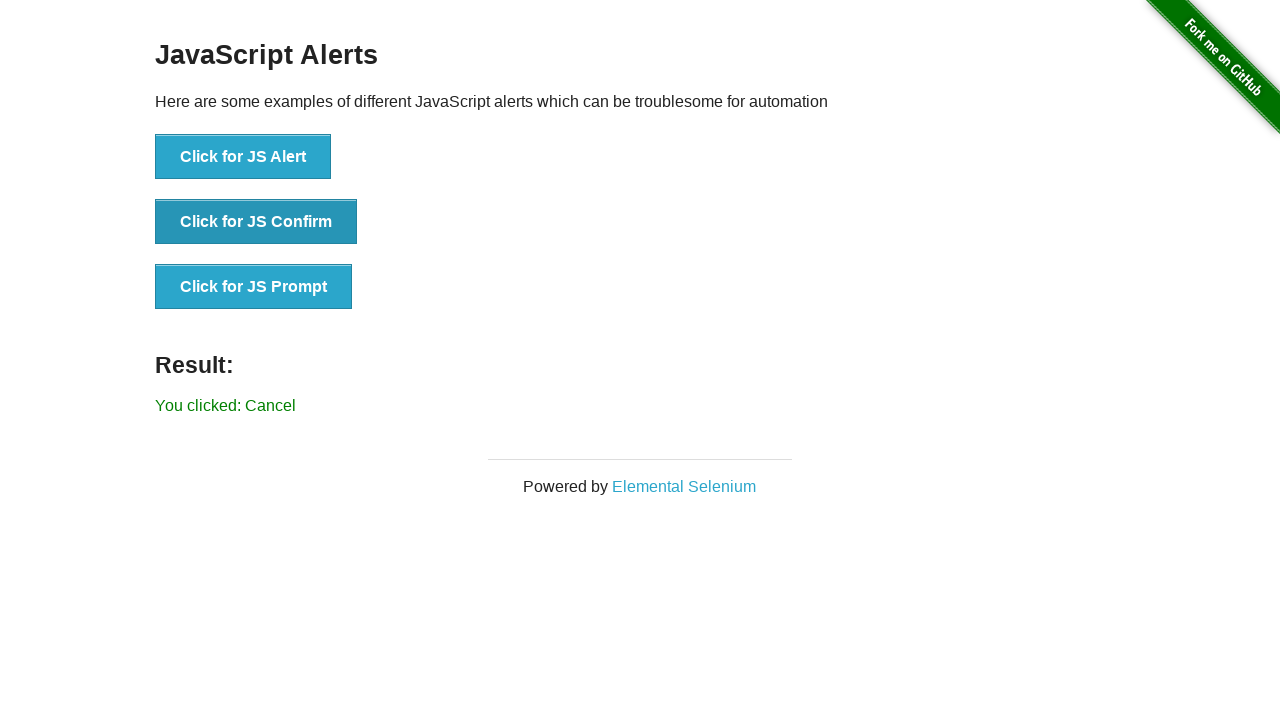

Result element loaded after dismissing confirm dialog
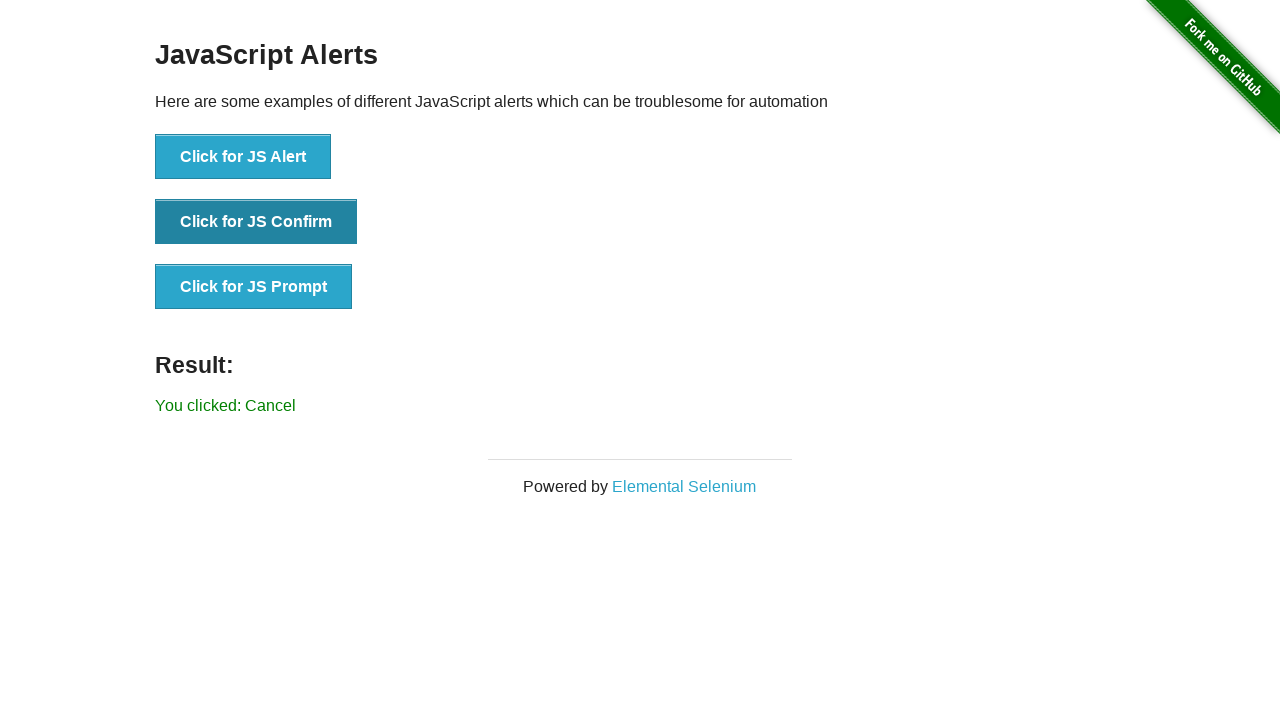

Retrieved result text from page
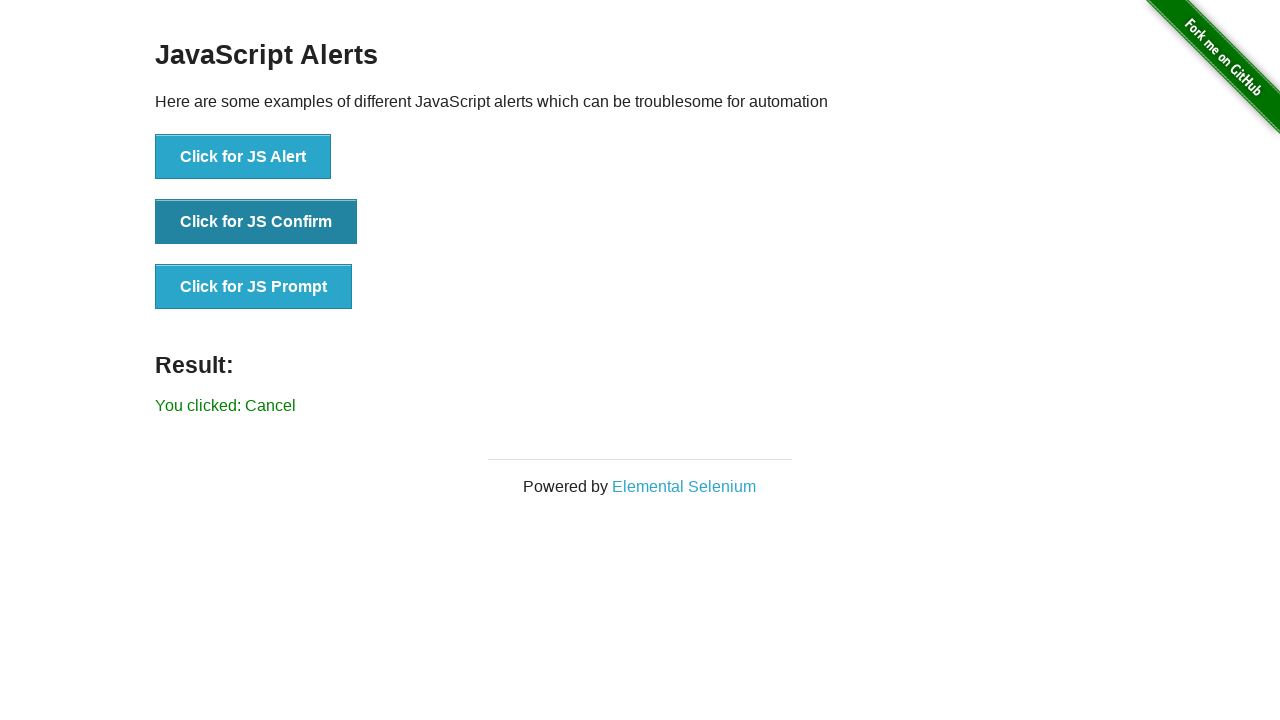

Verified result text equals 'You clicked: Cancel'
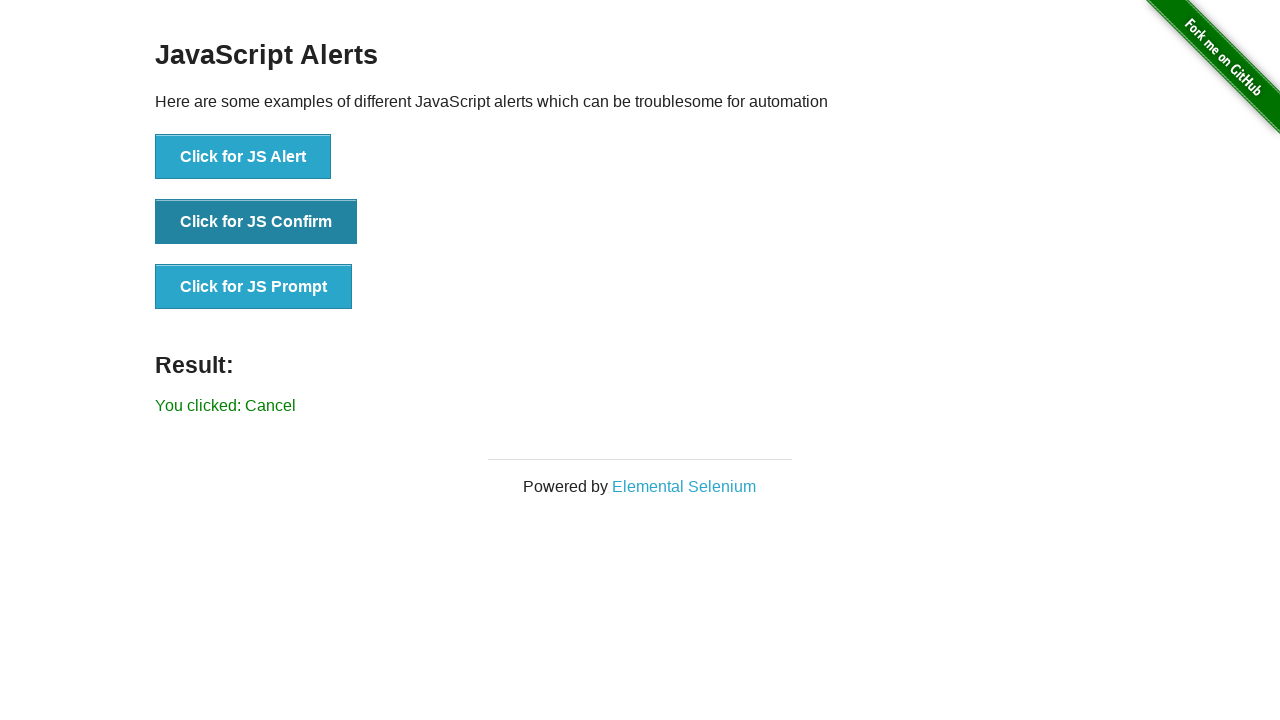

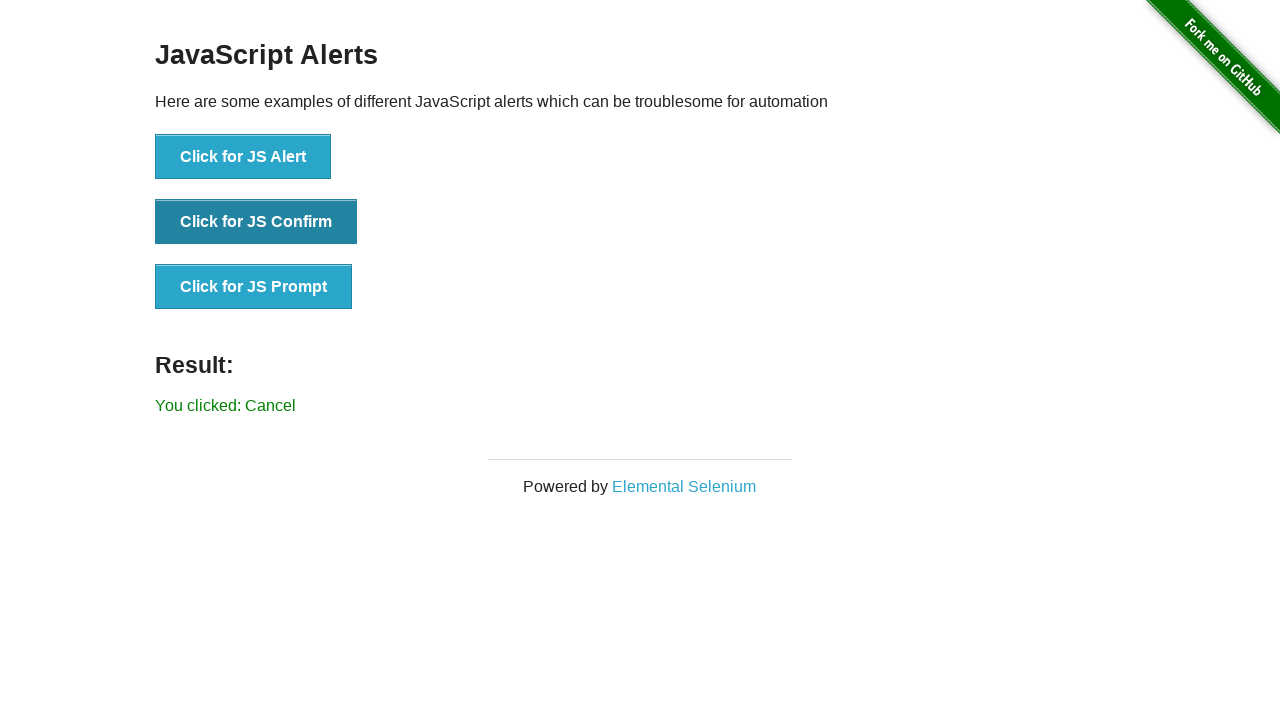